Navigates to Apple's iPhone product page and scrolls down the page twice to view more content.

Starting URL: https://apple.com/iphone

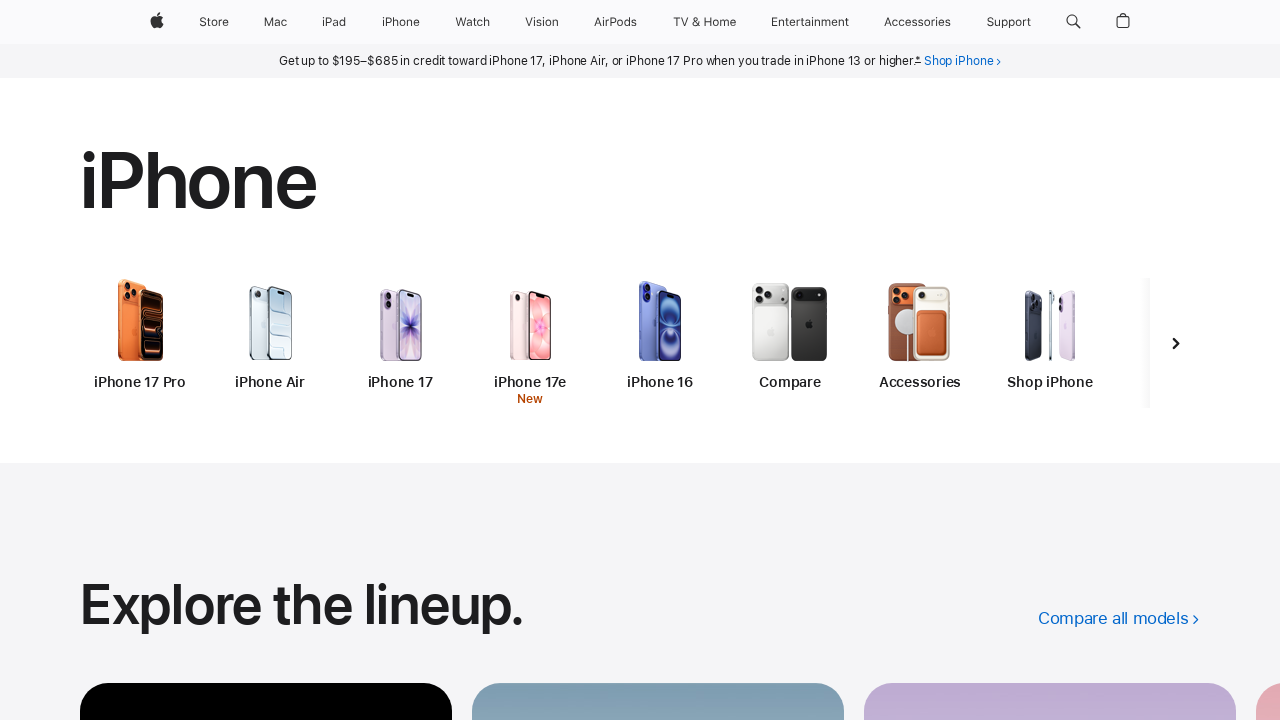

Waited for page to reach networkidle state
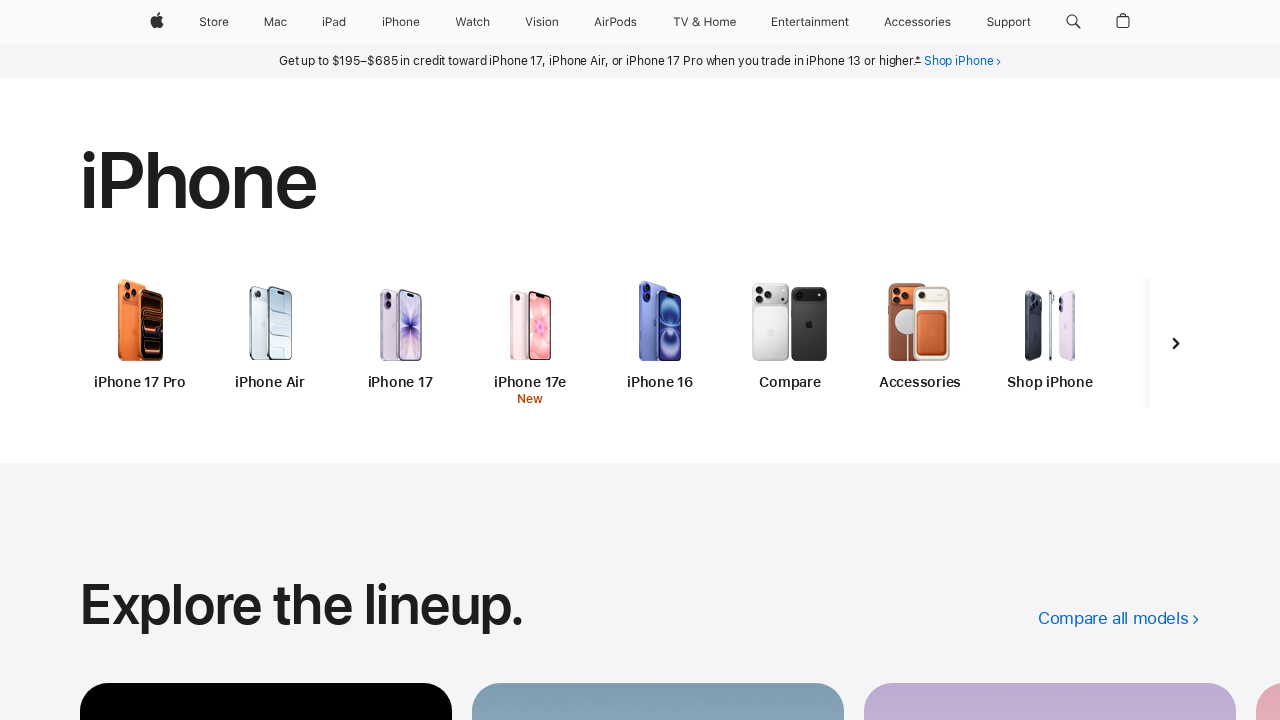

Waited 6 seconds for page to fully load
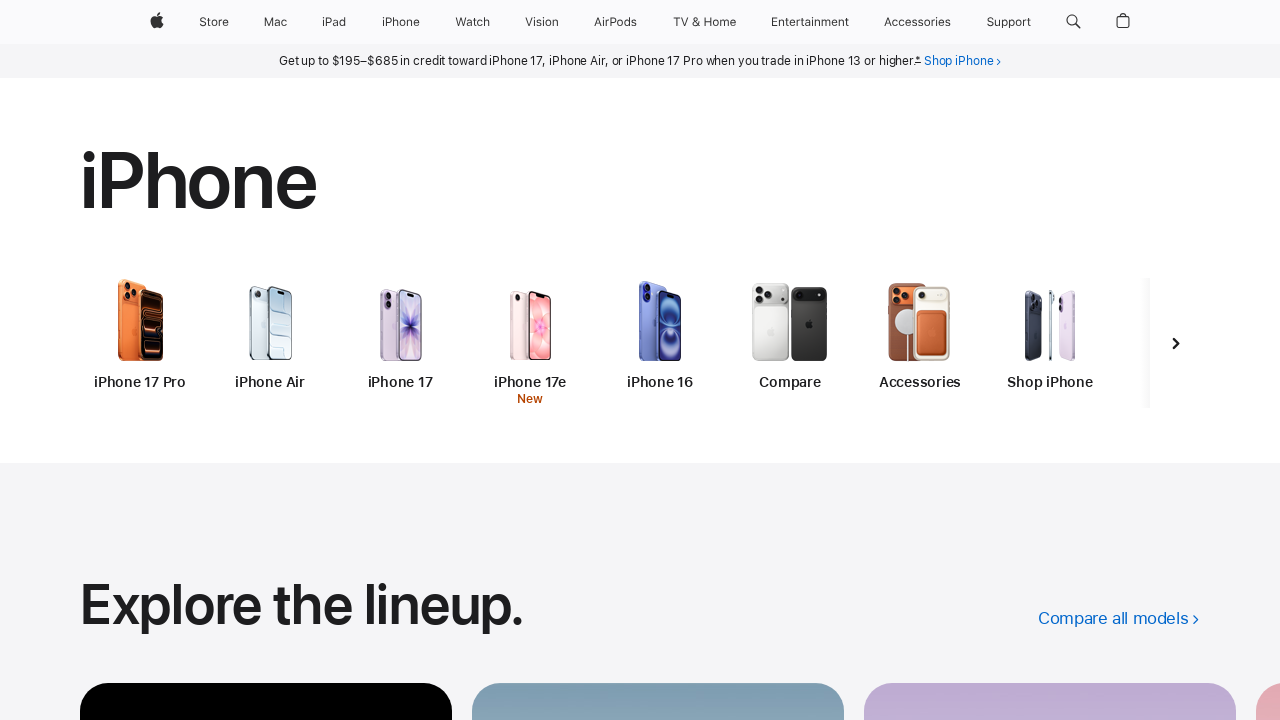

Moved mouse to center of page at (500, 500)
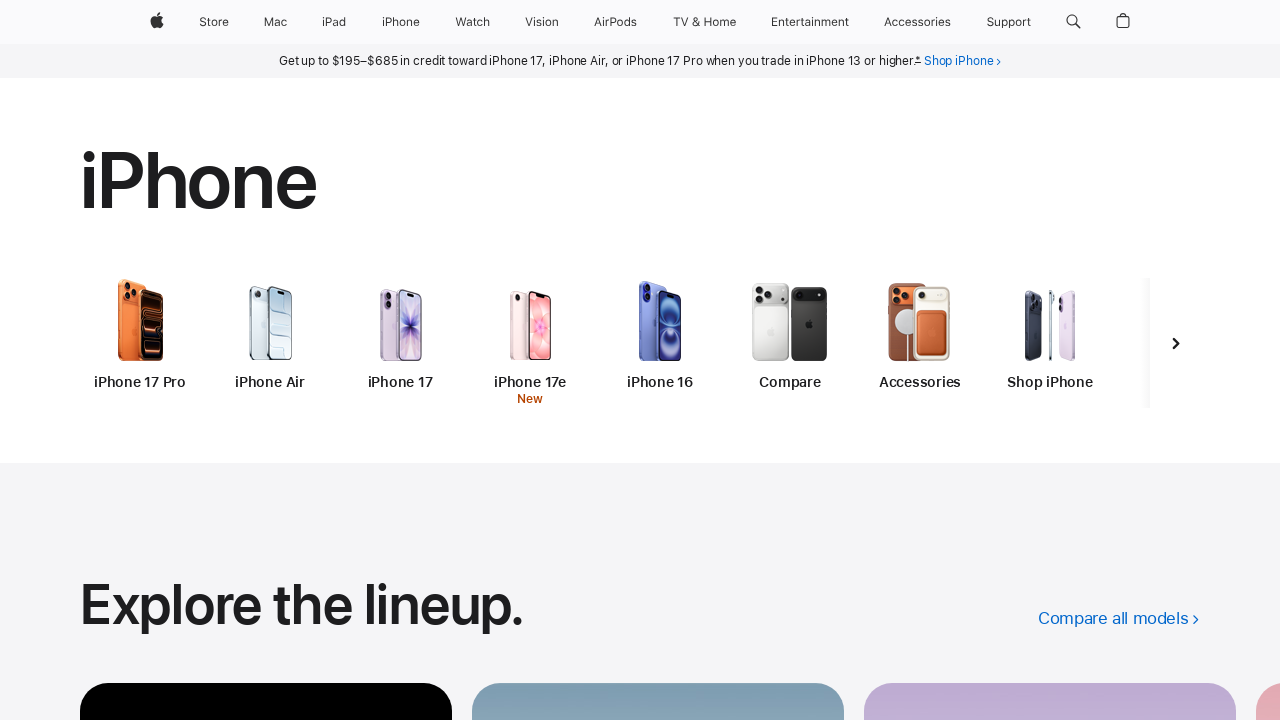

Scrolled down the page to view more content
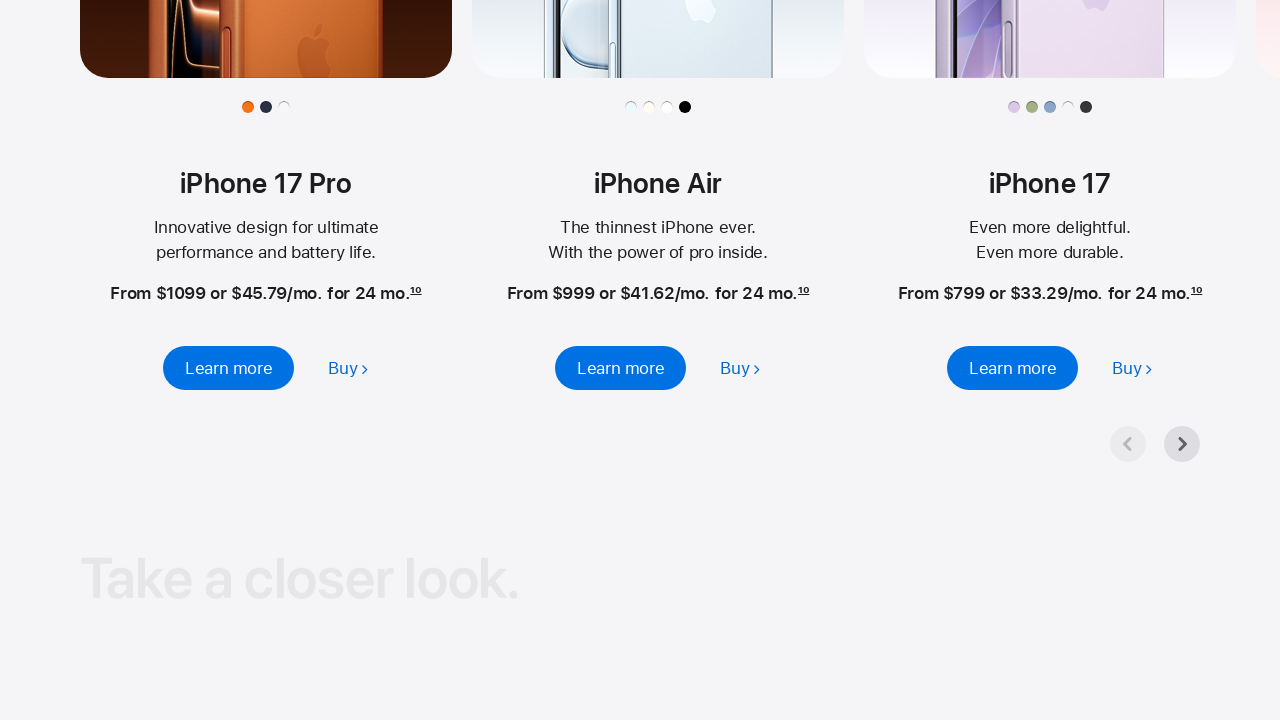

Waited for page to reach networkidle state after first scroll
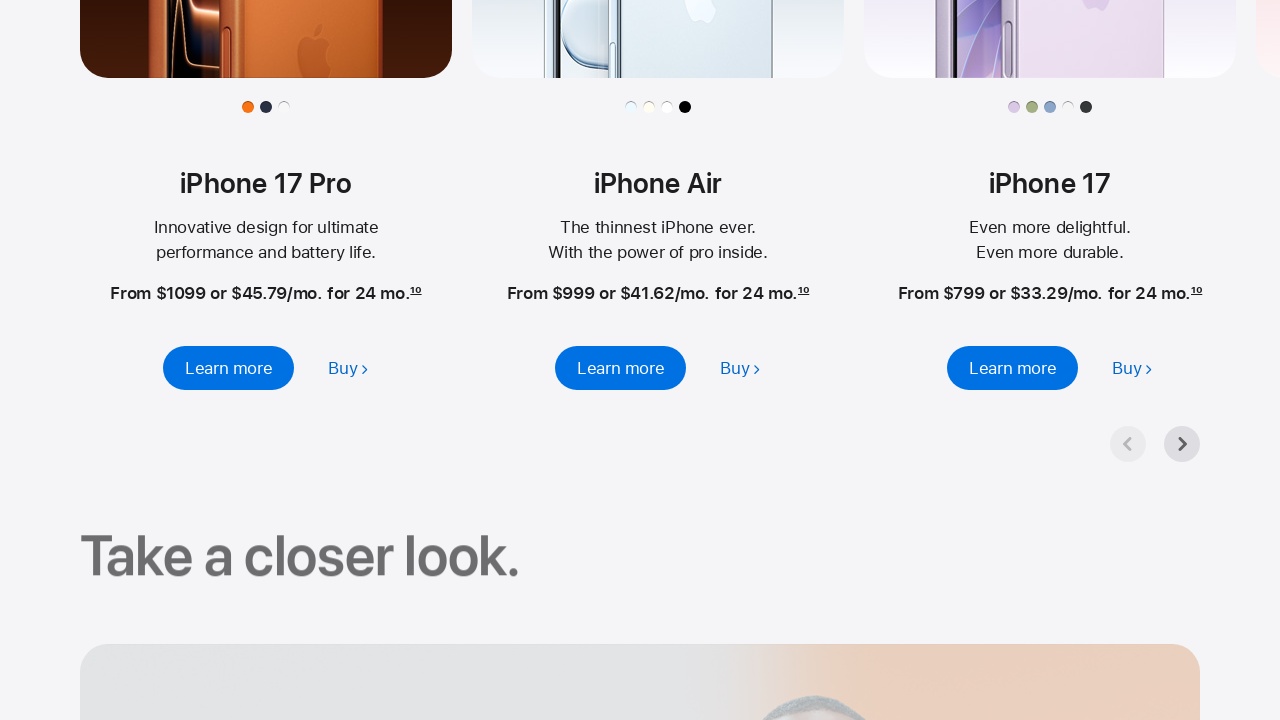

Waited 5 seconds for content to stabilize
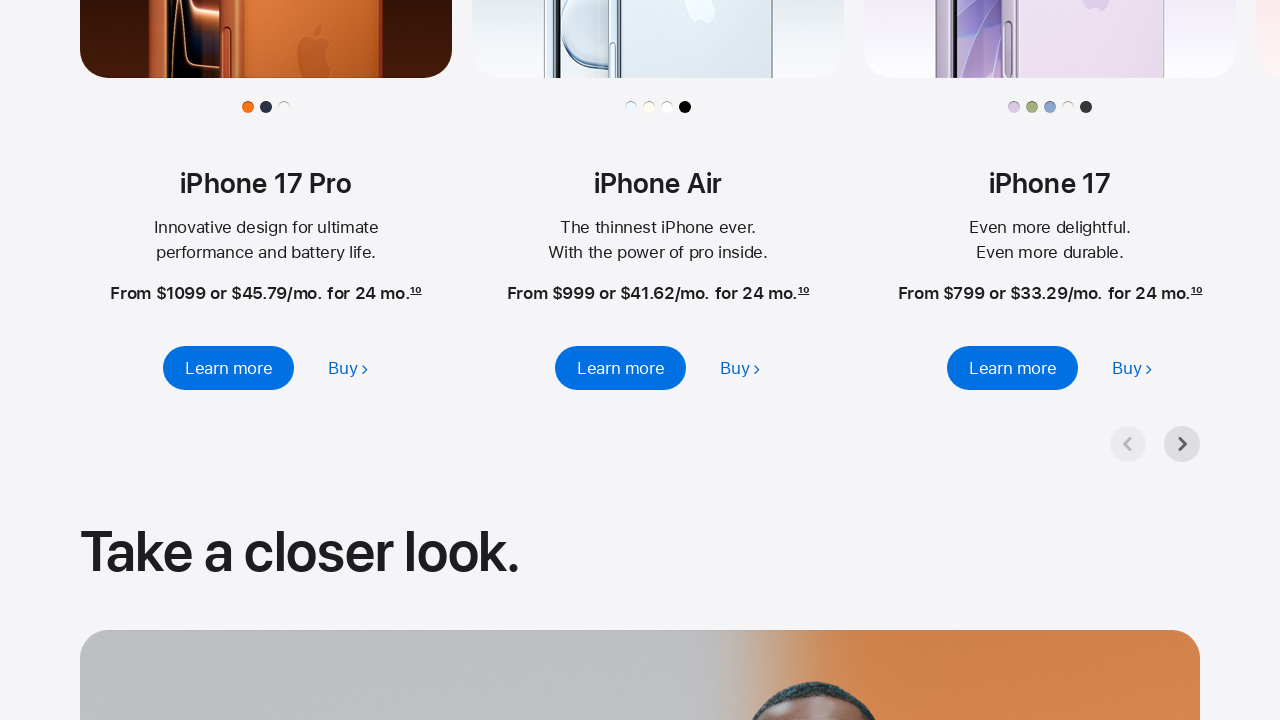

Moved mouse to center of page at (500, 500)
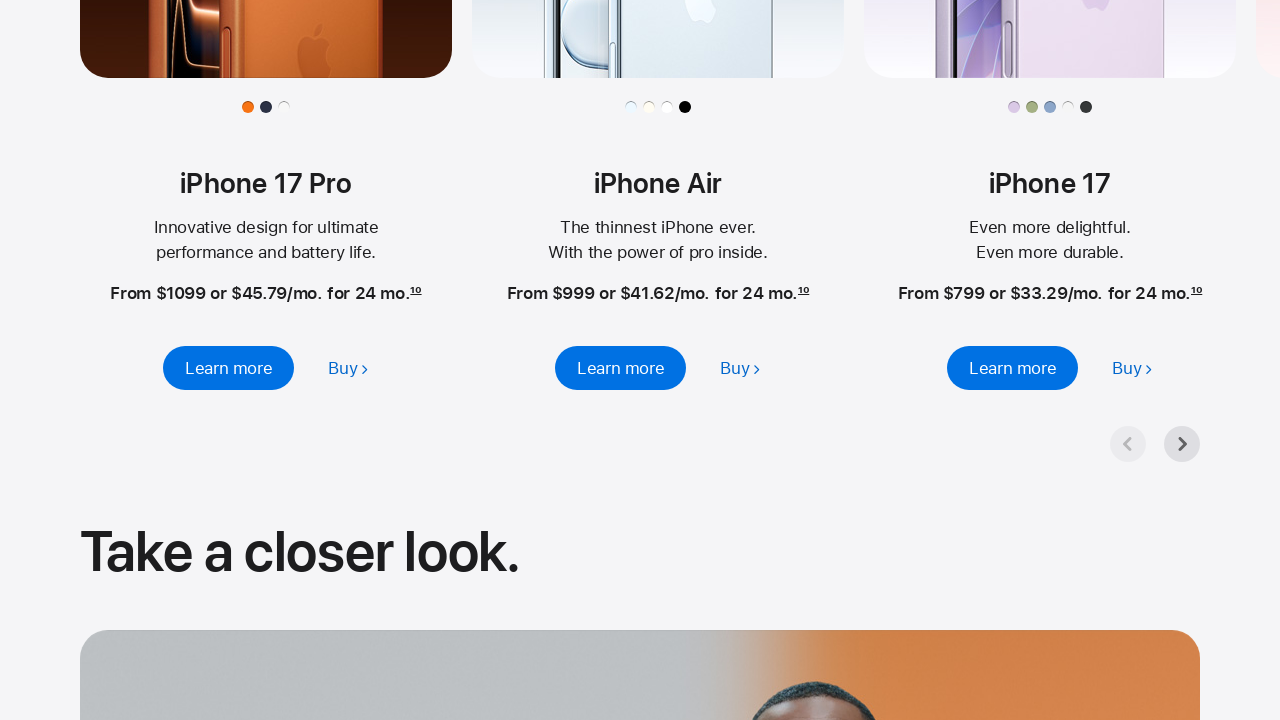

Scrolled down the page a second time to view more content
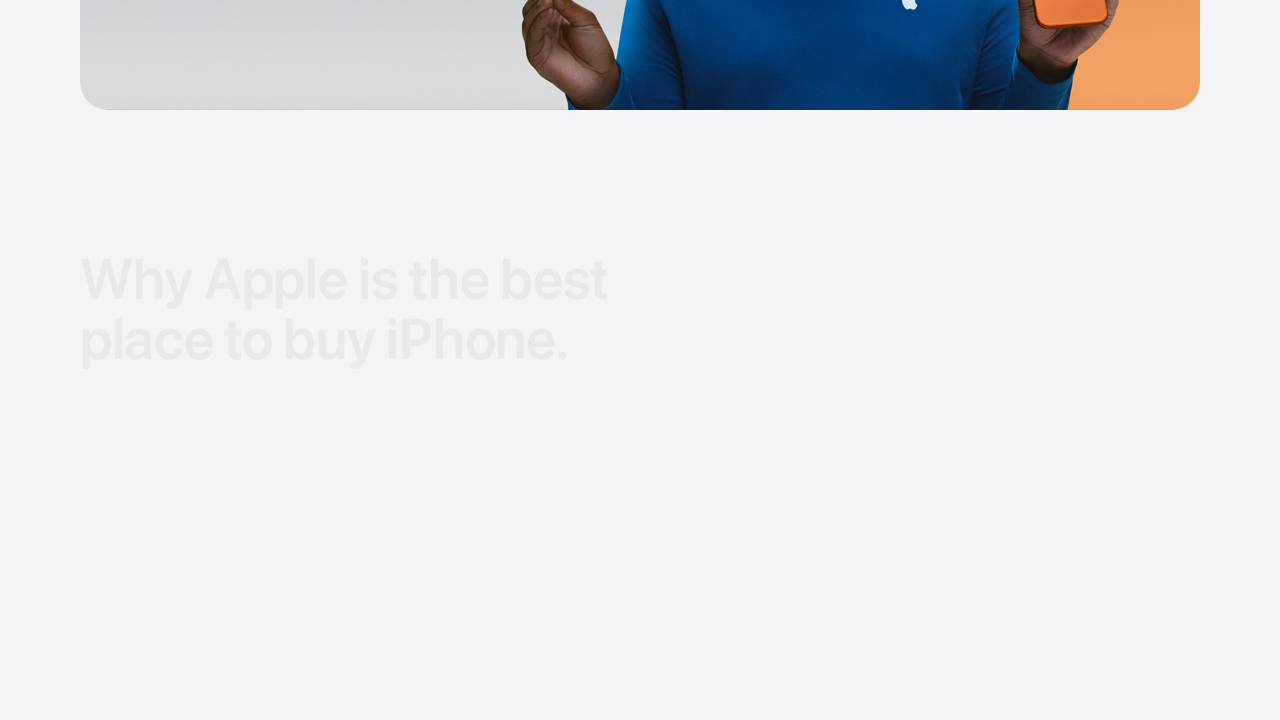

Waited for page to reach networkidle state after second scroll
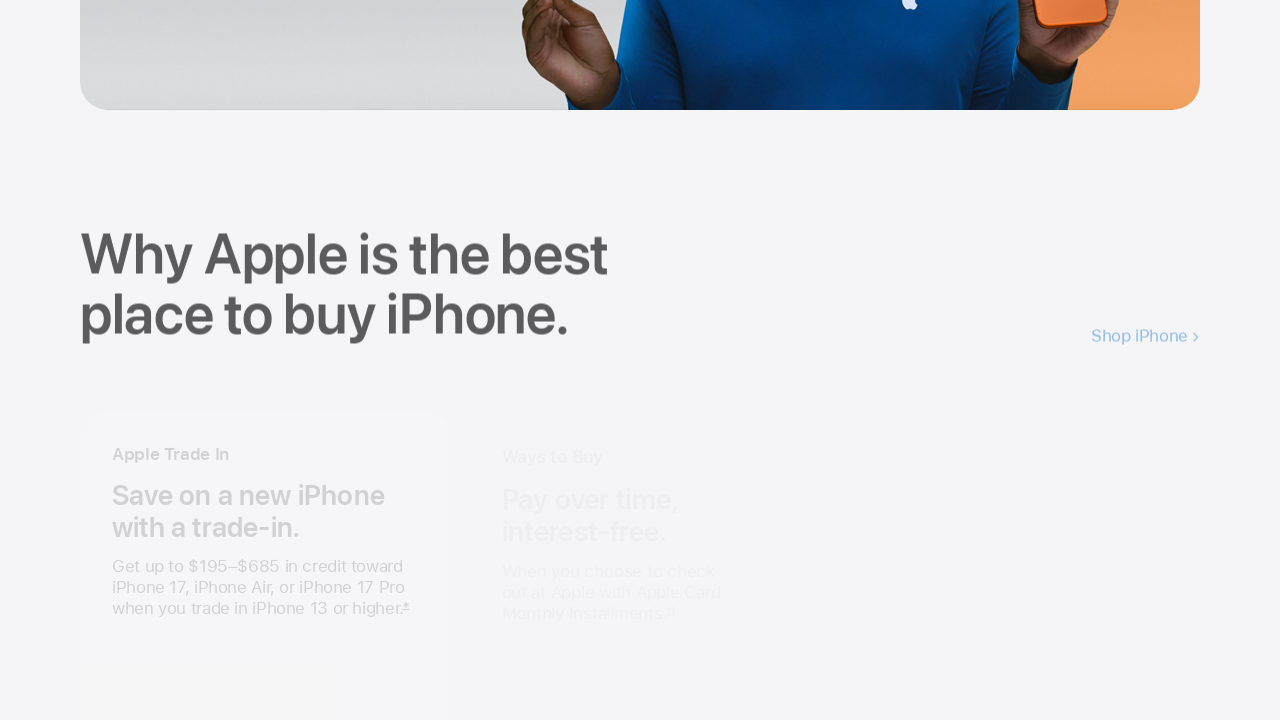

Waited 5 seconds for content to stabilize
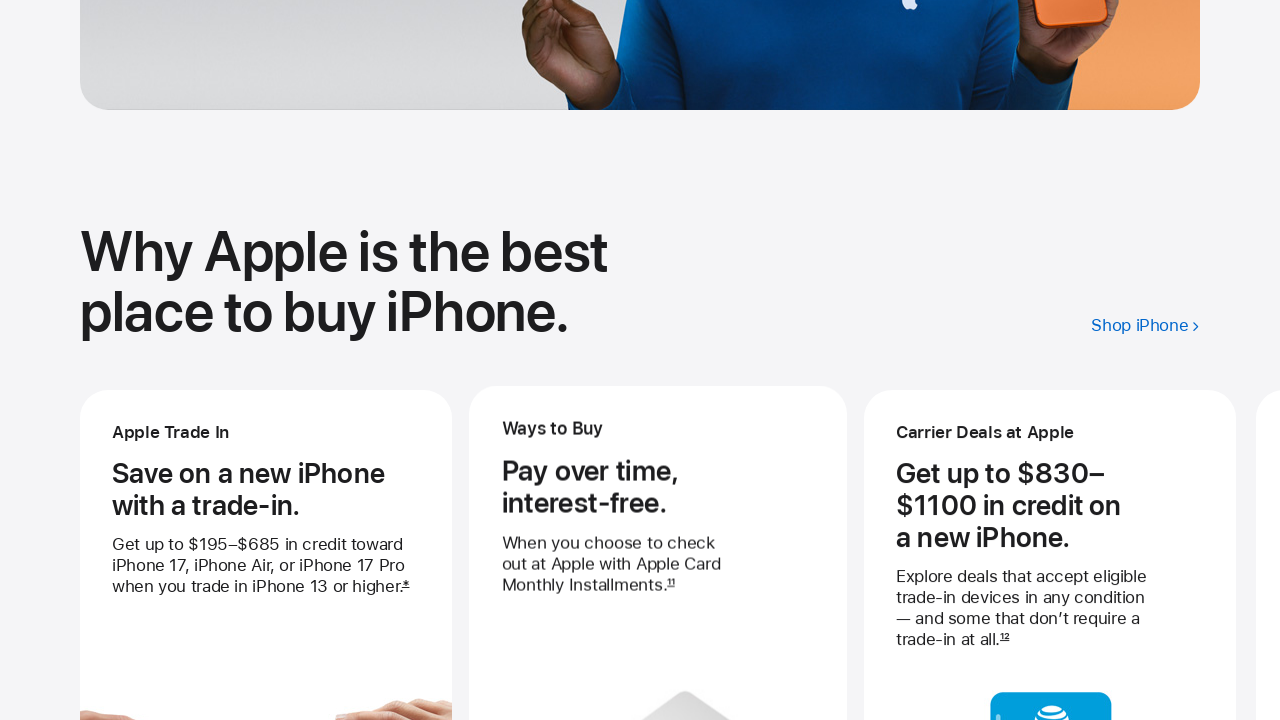

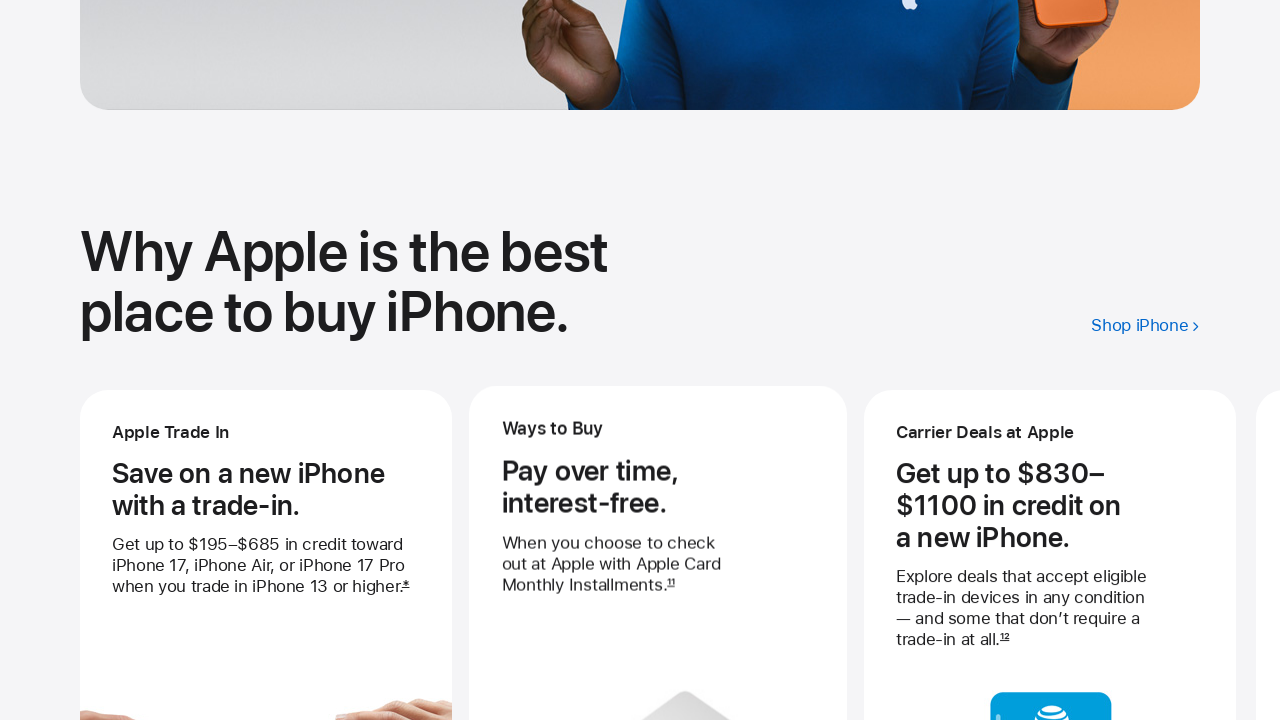